Tests dynamic controls with explicit waits by clicking Remove button to verify "It's gone!" message, then clicking Add button to verify "It's back" message

Starting URL: https://the-internet.herokuapp.com/dynamic_controls

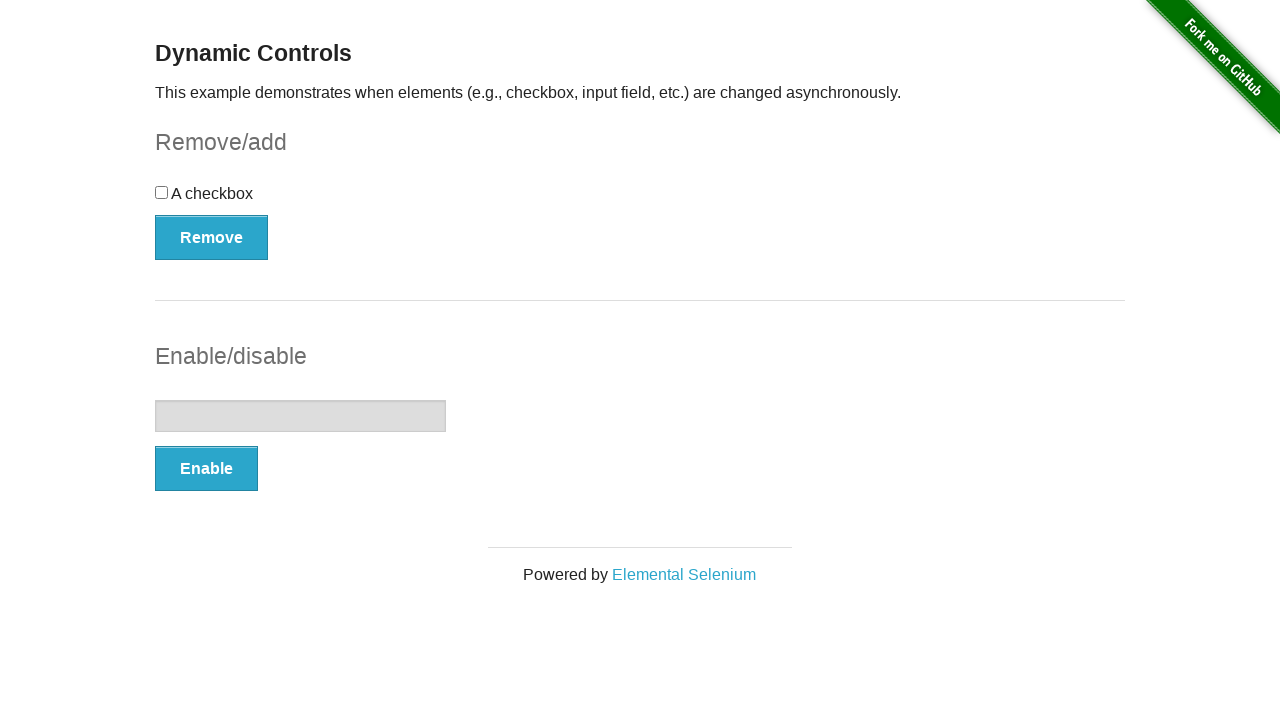

Clicked Remove button to trigger dynamic control removal at (212, 237) on xpath=//*[text()='Remove']
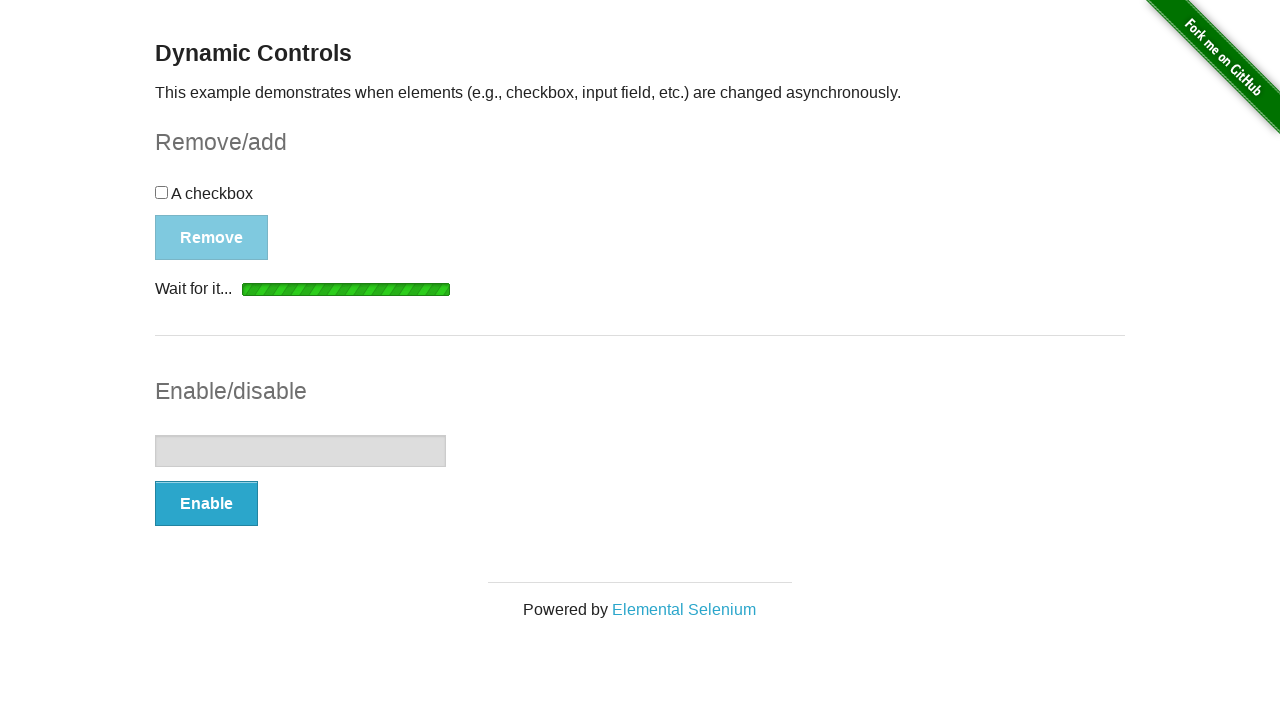

Verified "It's gone!" message appeared after removing control
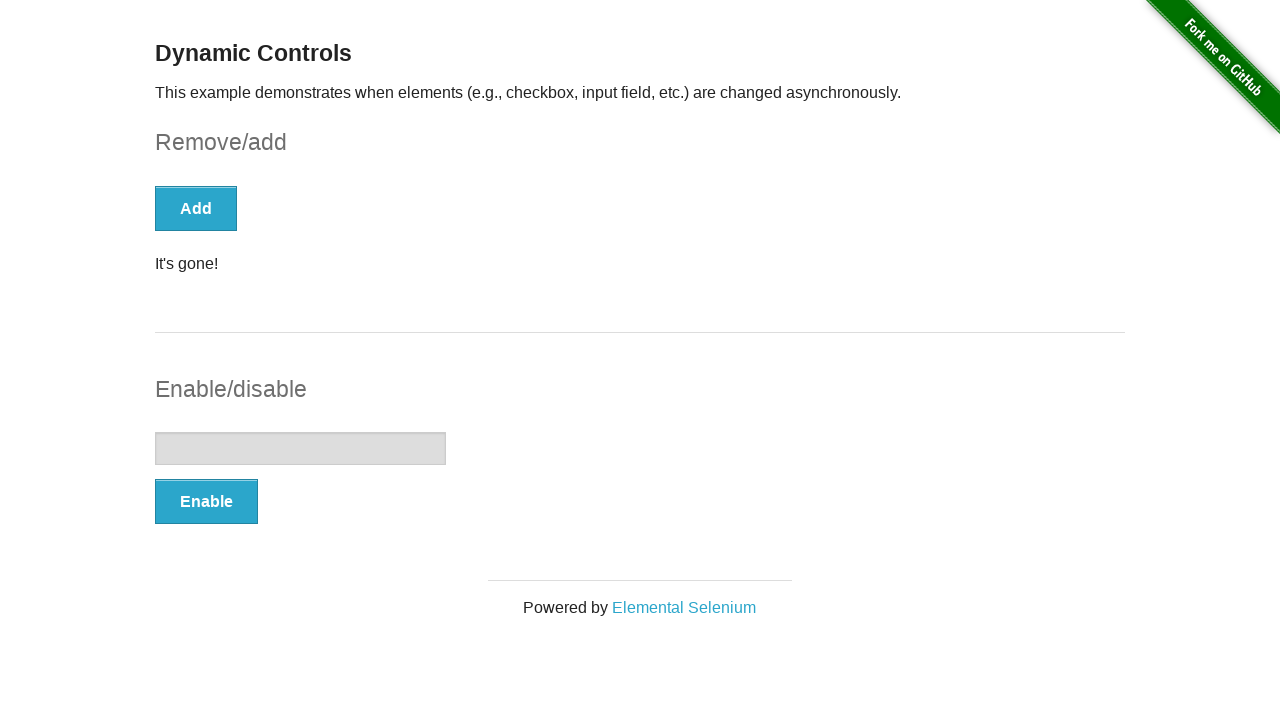

Clicked Add button to restore dynamic control at (196, 208) on xpath=//*[text()='Add']
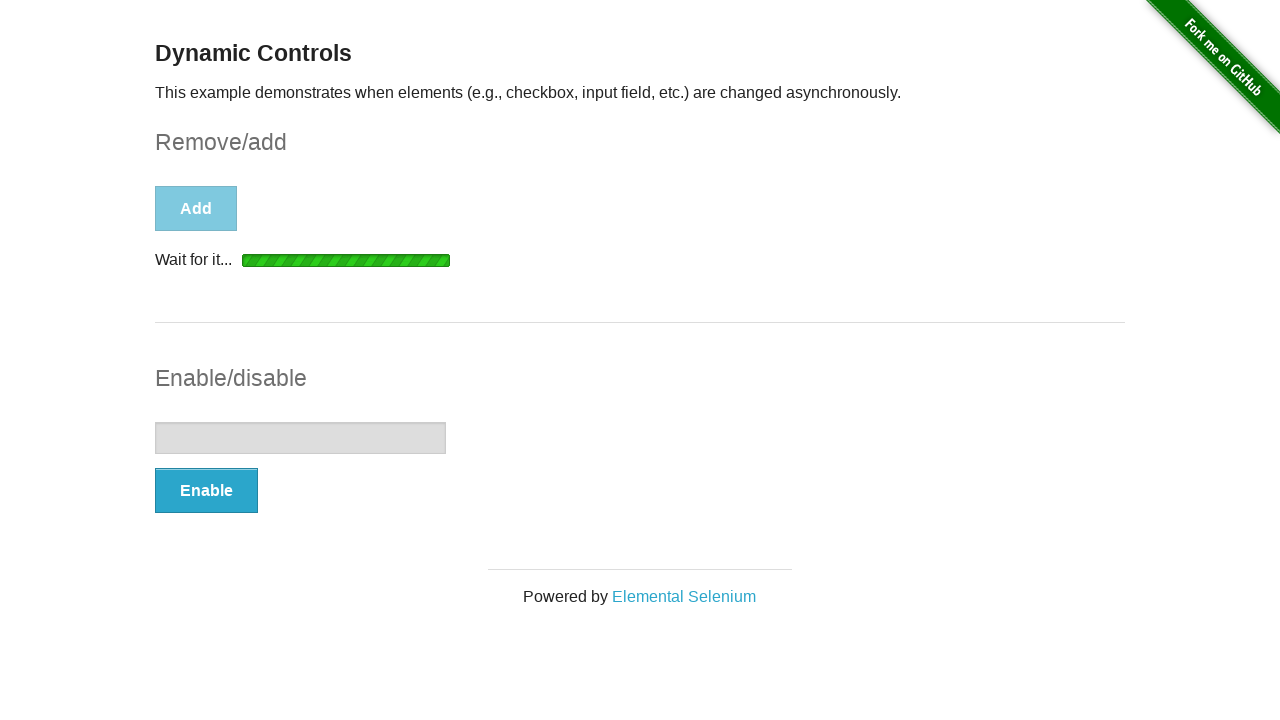

Verified "It's back" message appeared after adding control
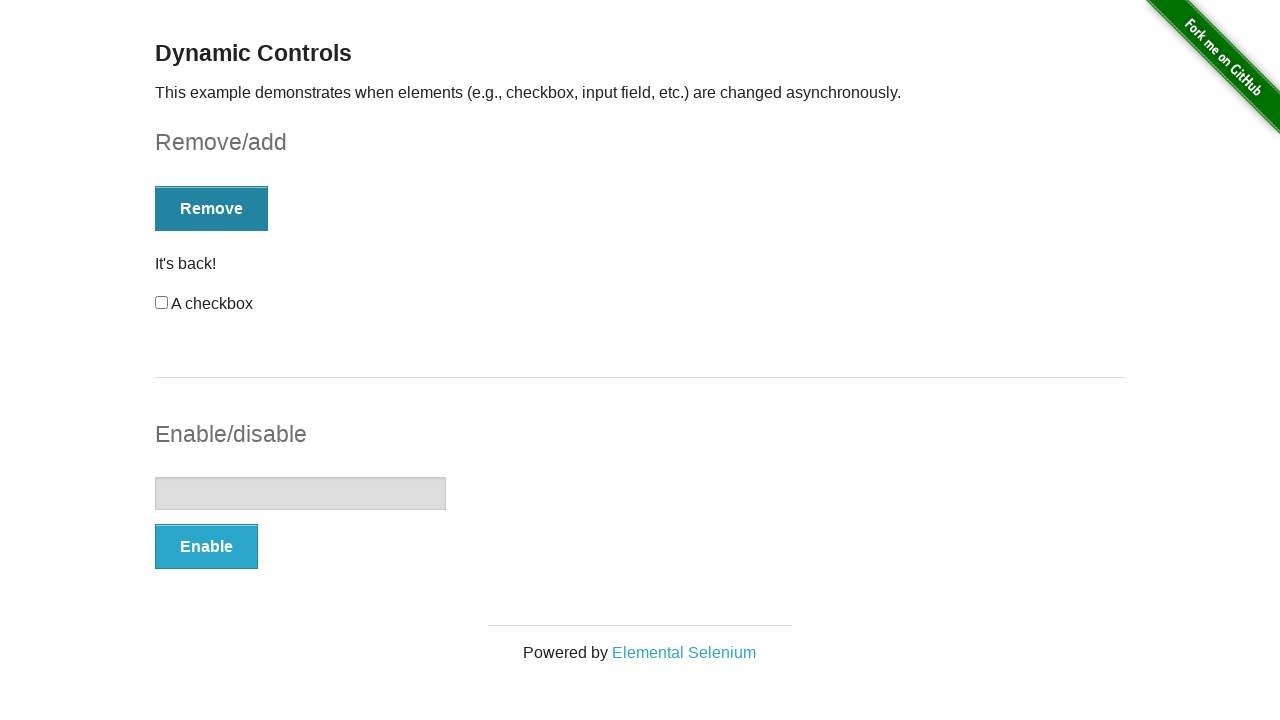

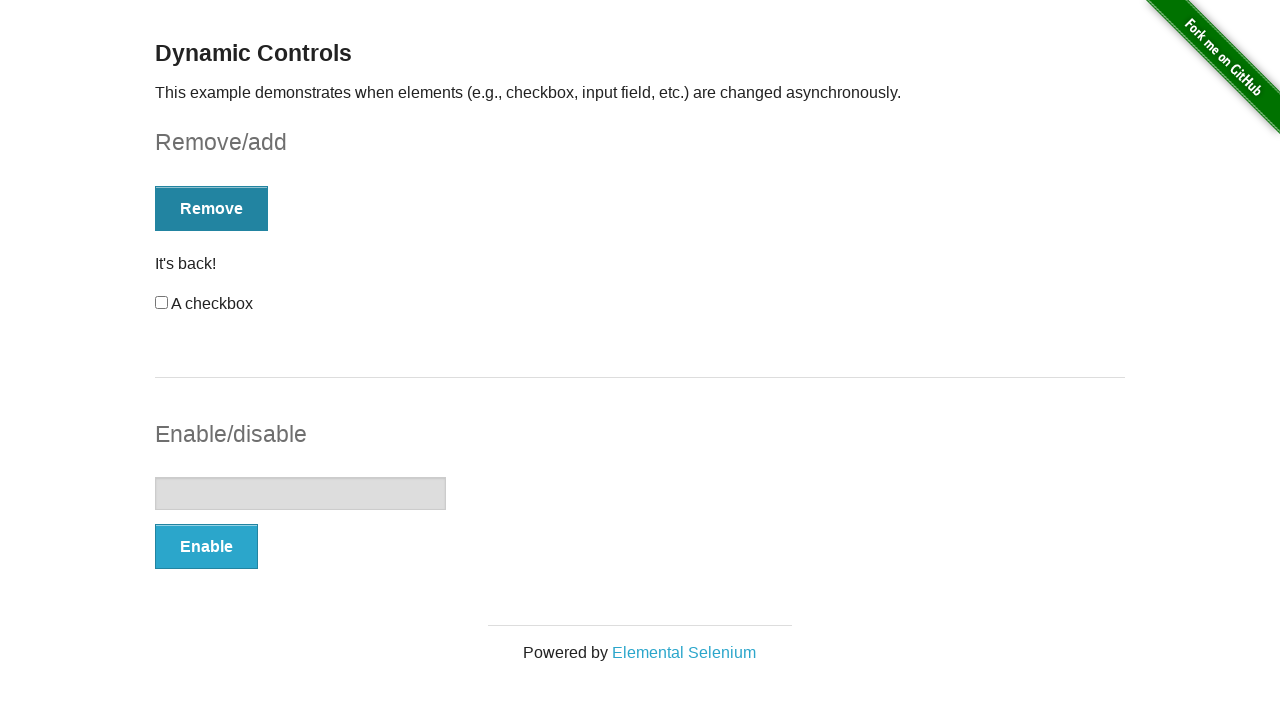